Tests navigation through W3Schools website from homepage to HTML section, then to HOW TO section, and finally fills out a contact form with personal information and submits it.

Starting URL: https://www.w3schools.com/

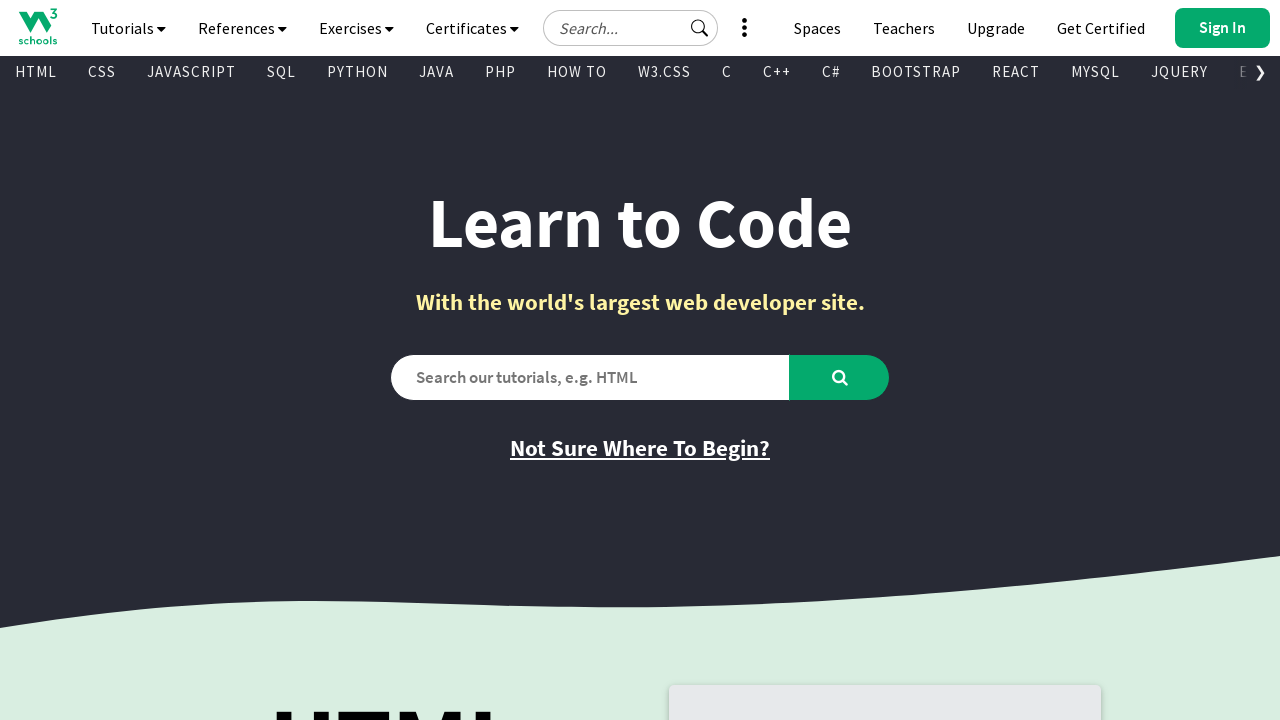

Clicked LEARN HTML button to navigate to HTML section at (395, 360) on xpath=//*[@id="main"]/div[2]/div/div[1]/a[1]
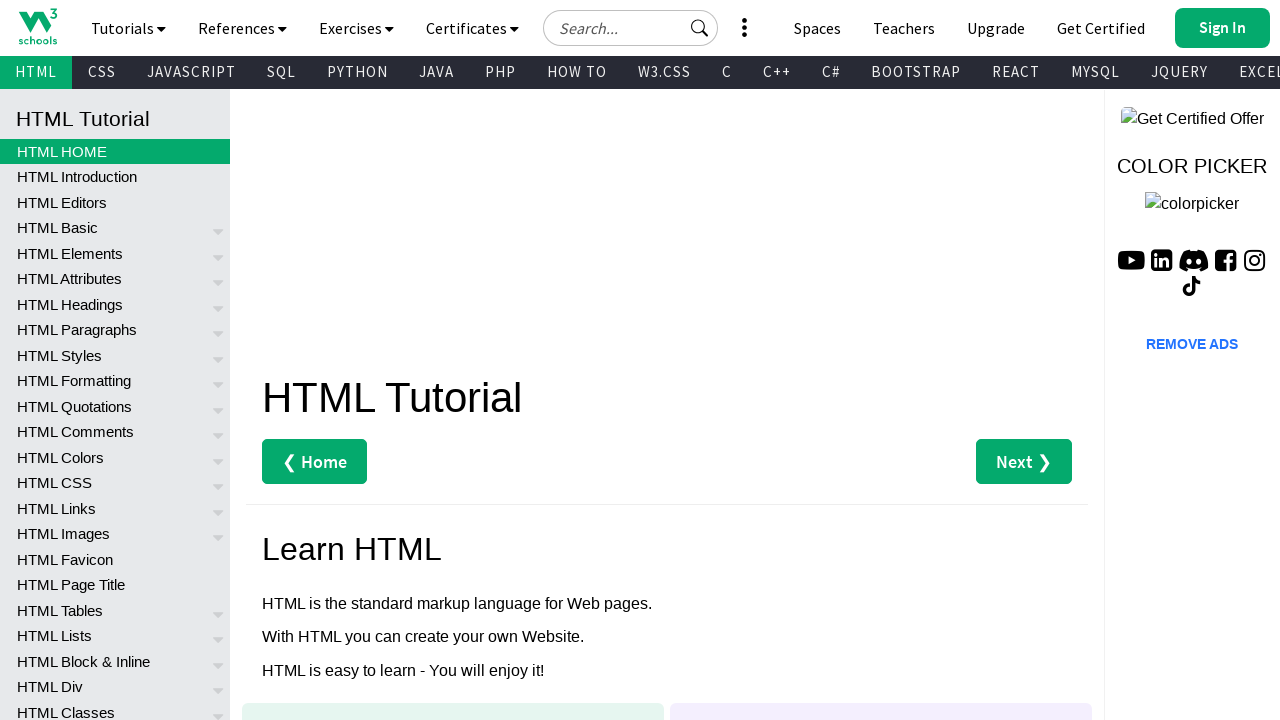

Clicked HOW TO in the top navigation menu at (577, 72) on xpath=//*[@id="subtopnav"]/a[8]
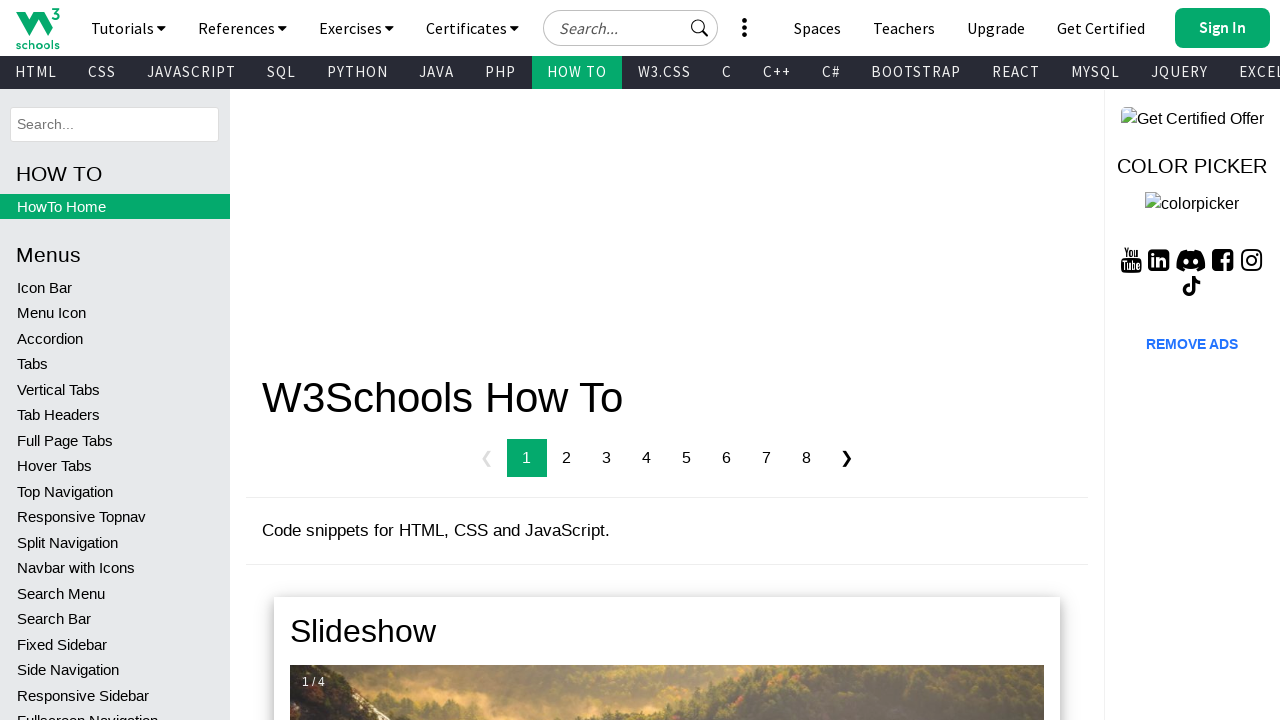

Clicked Contact Form in the left menu at (115, 404) on xpath=//*[@id="leftmenuinnerinner"]/a[120]
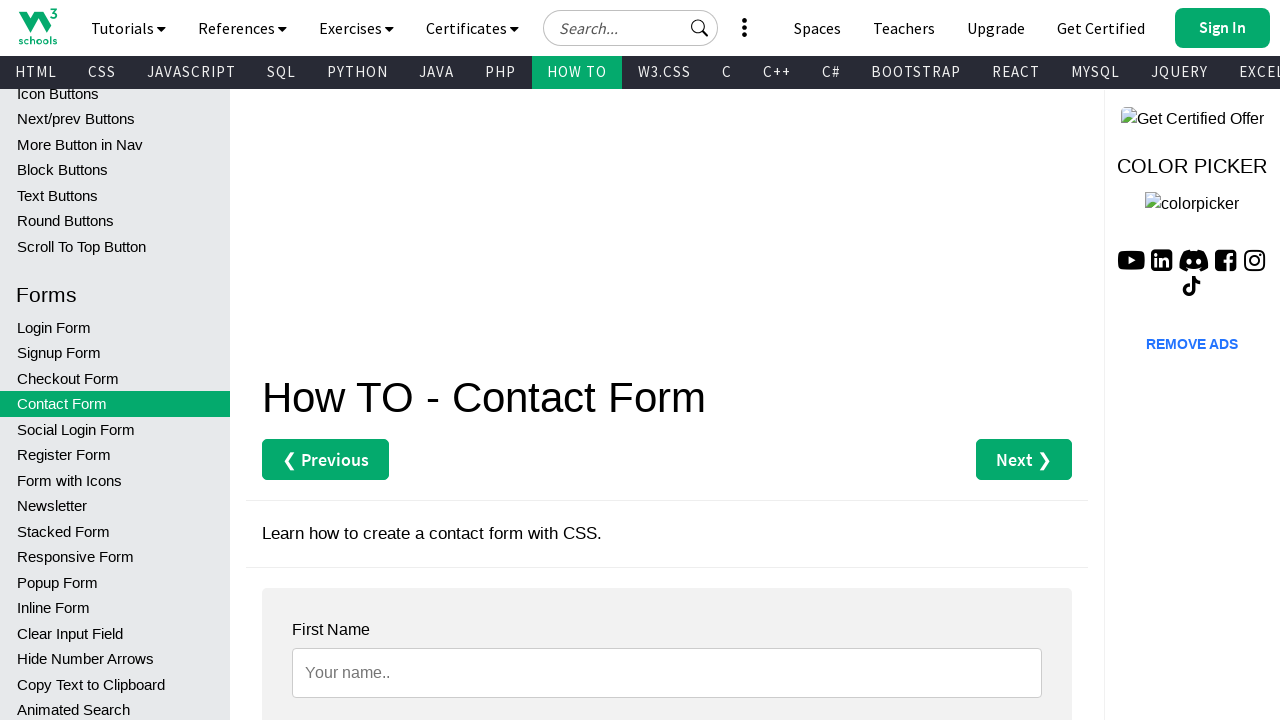

Filled first name field with '나도' on #fname
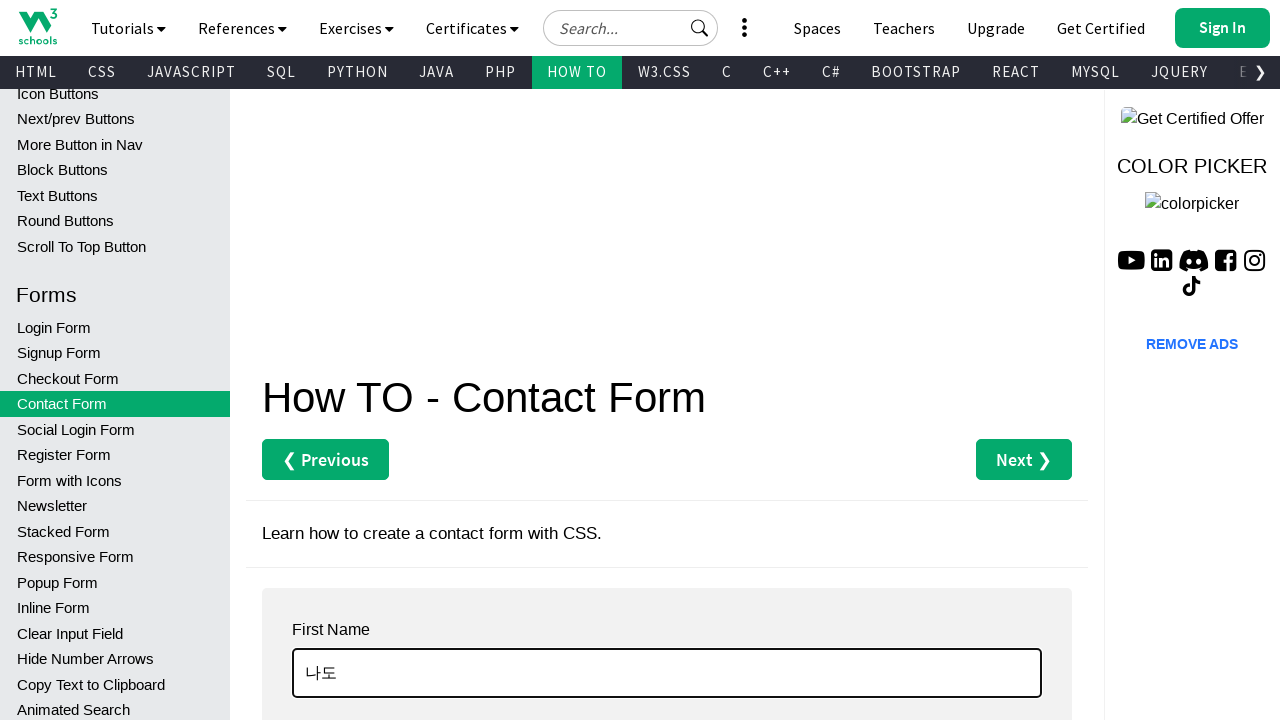

Filled last name field with '코딩' on #lname
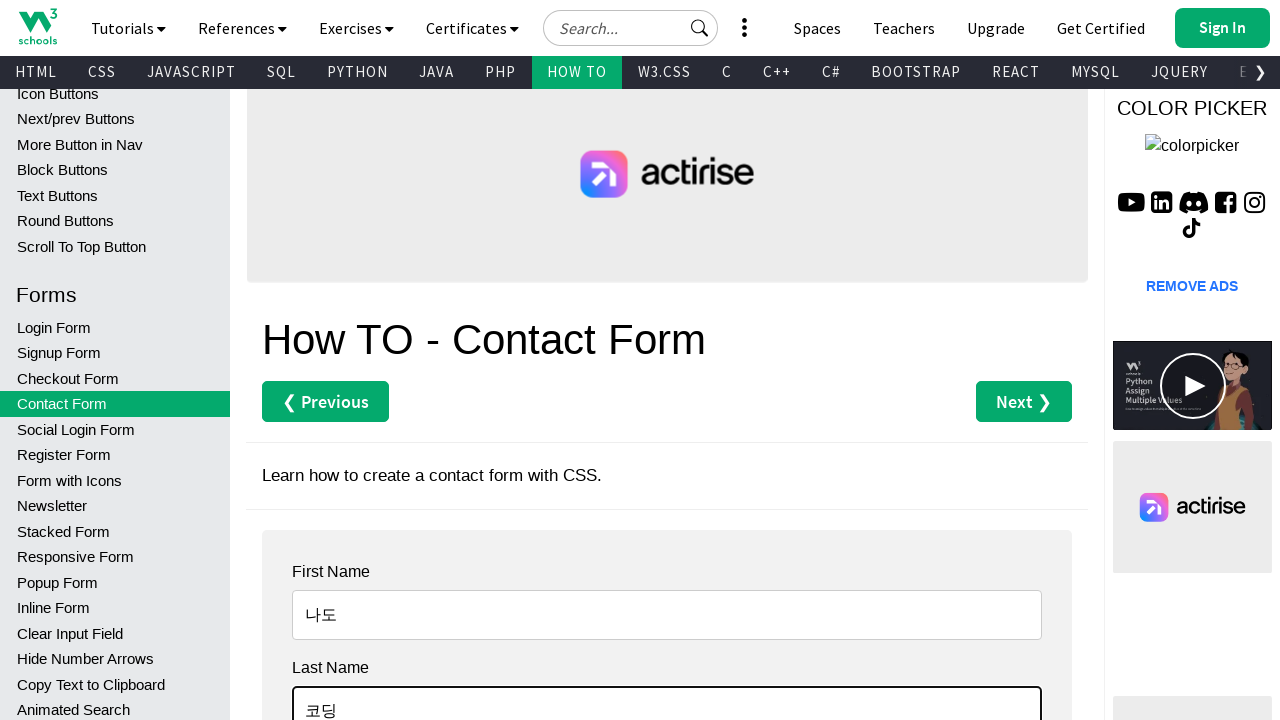

Clicked country dropdown to open options at (667, 361) on #country
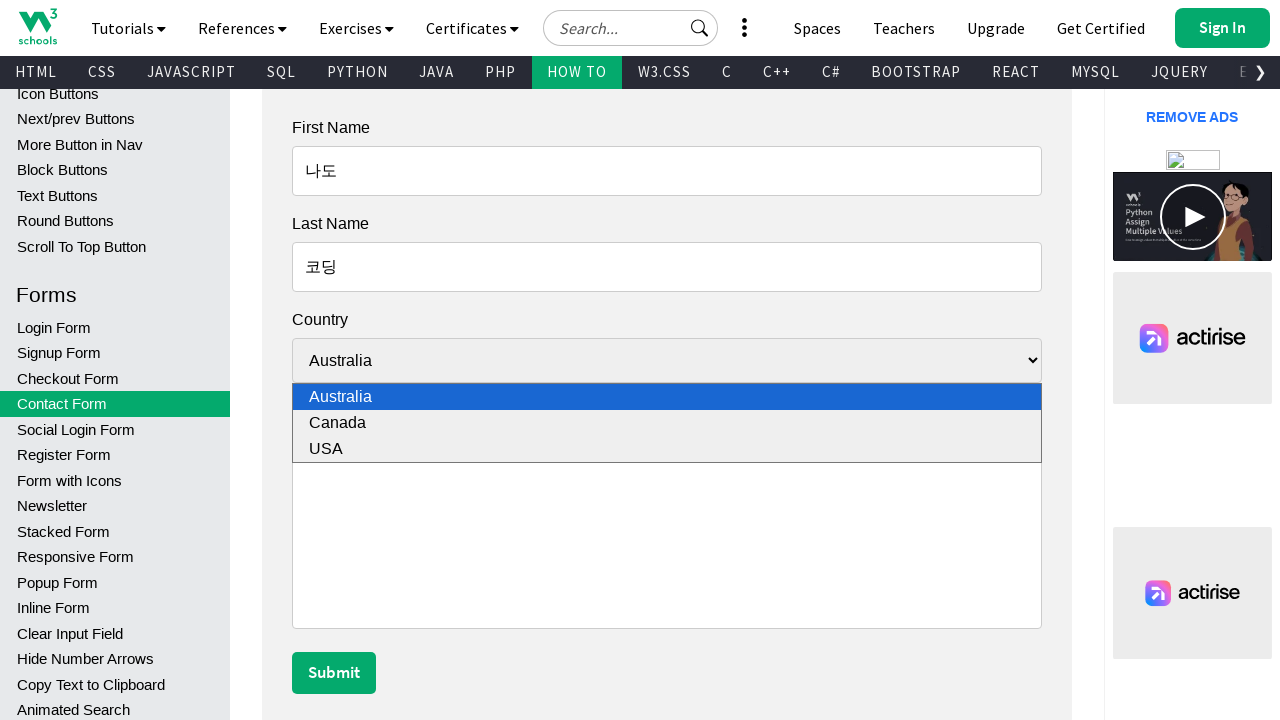

Selected Canada from country dropdown on #country
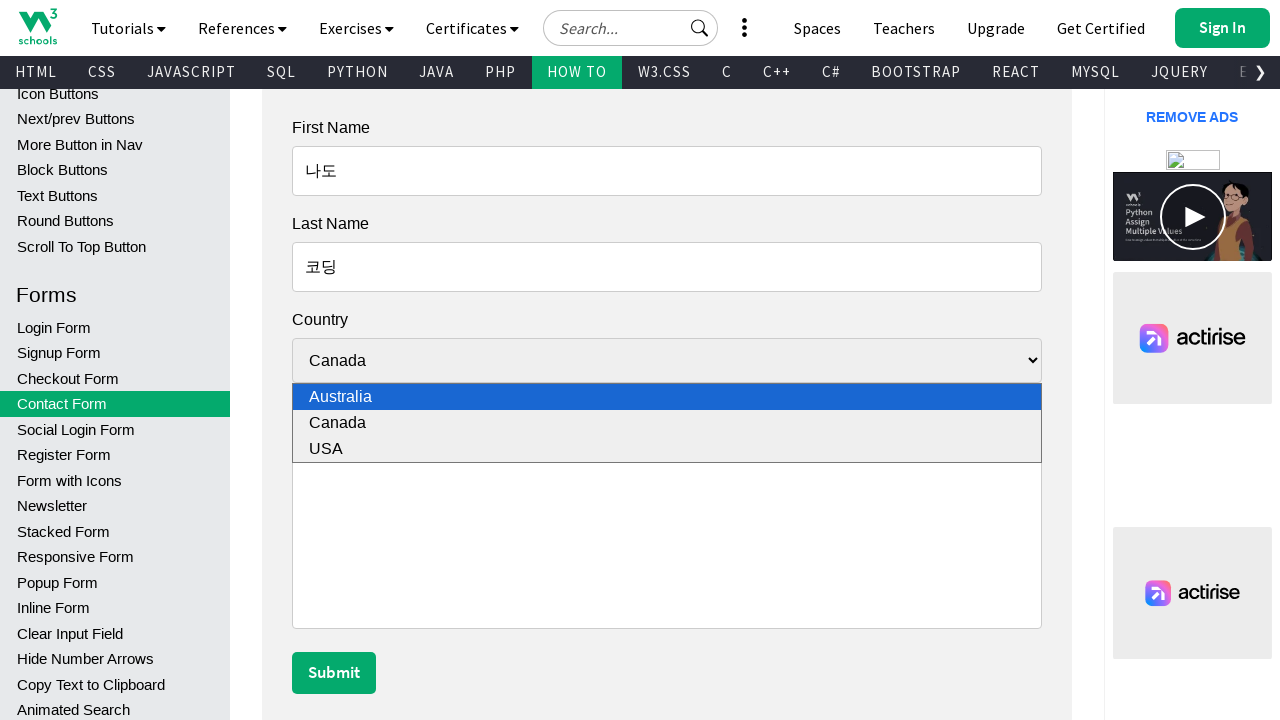

Filled message textarea with '퀴즈 완료하였습니다.' on #main >> div >> textarea
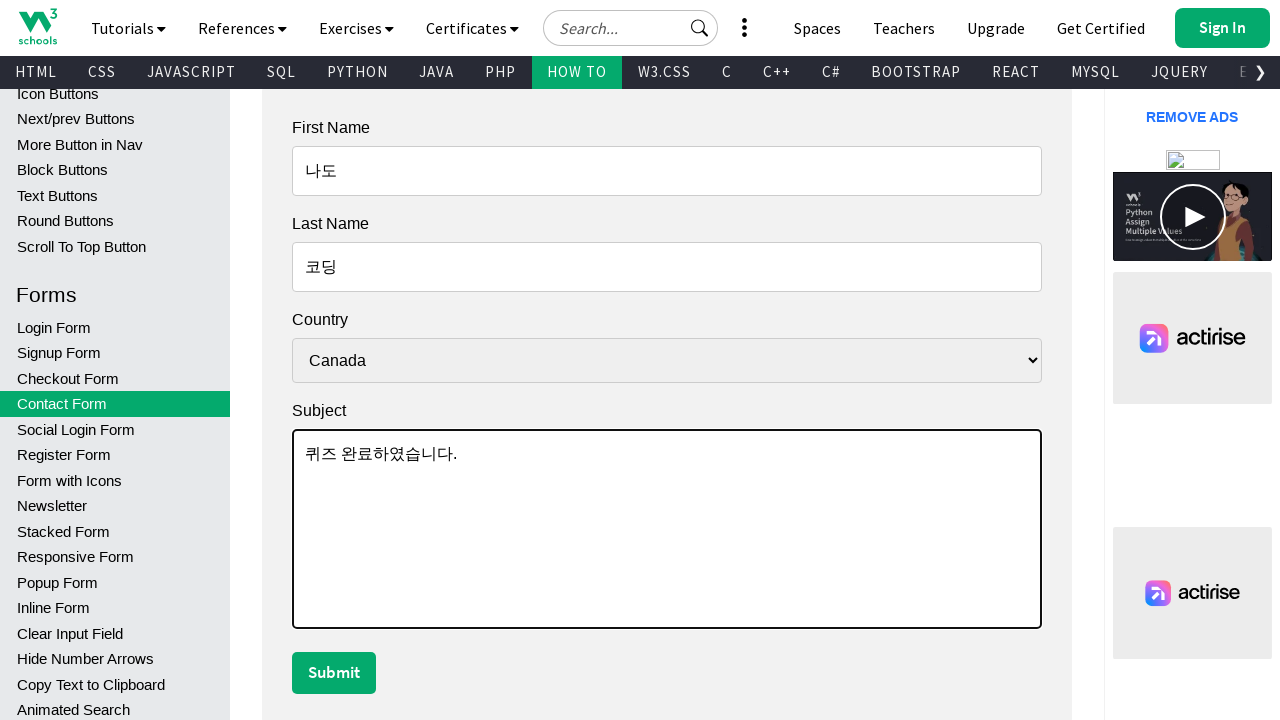

Clicked Submit button to submit the contact form at (334, 673) on #main >> div >> a:has-text("Submit")
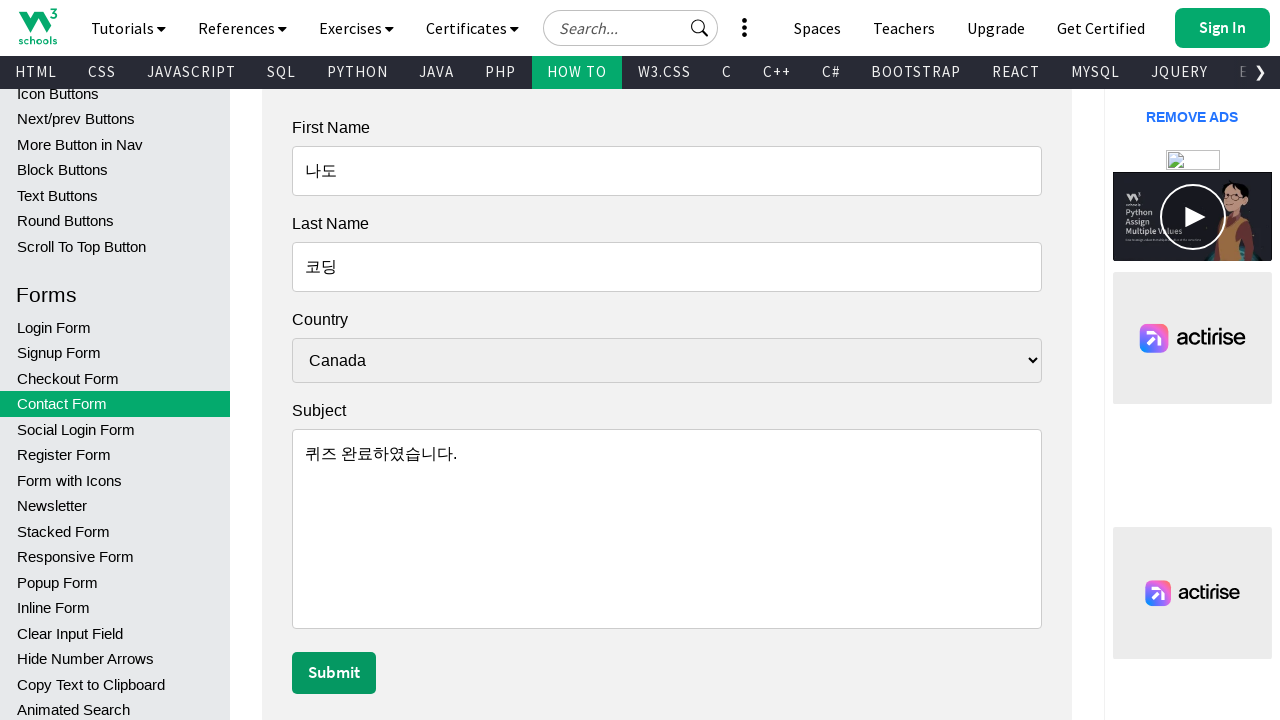

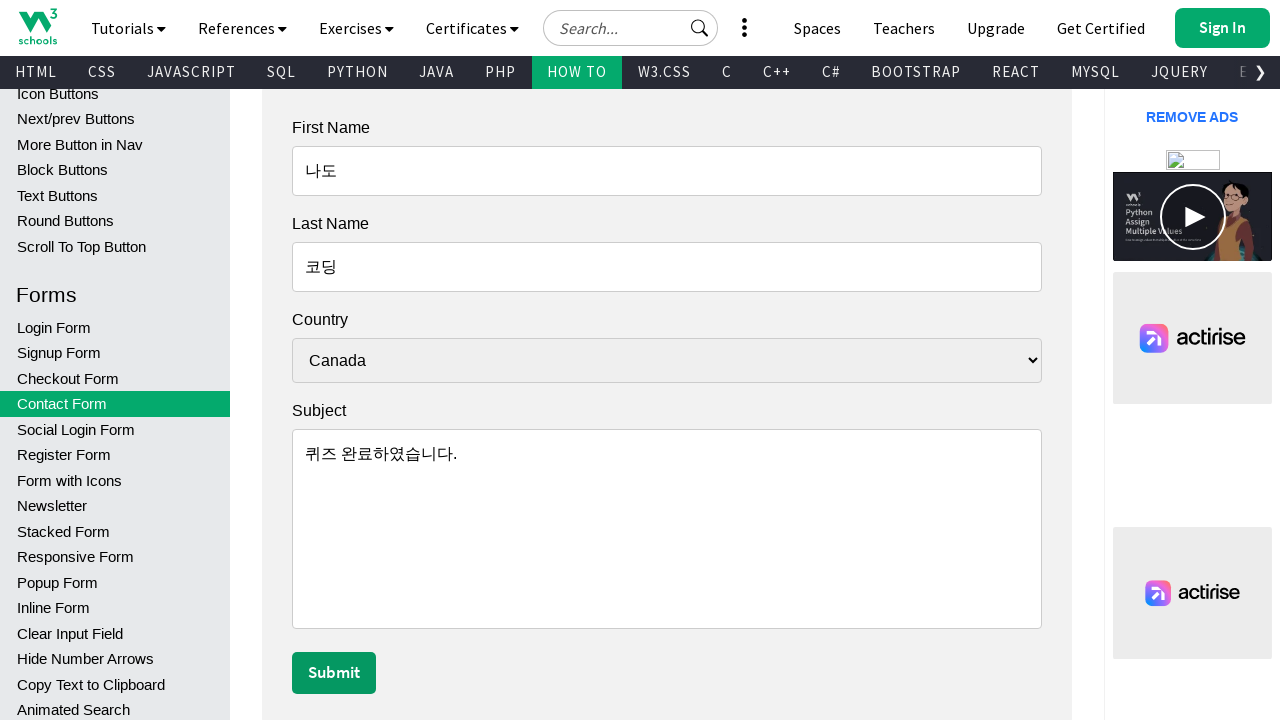